Navigates through multiple pages of a mobile app developers directory, opening each page in a new tab, waiting for company listings to load, and then closing each tab before moving to the next page.

Starting URL: https://clutch.co/directory/mobile-application-developers?page=1

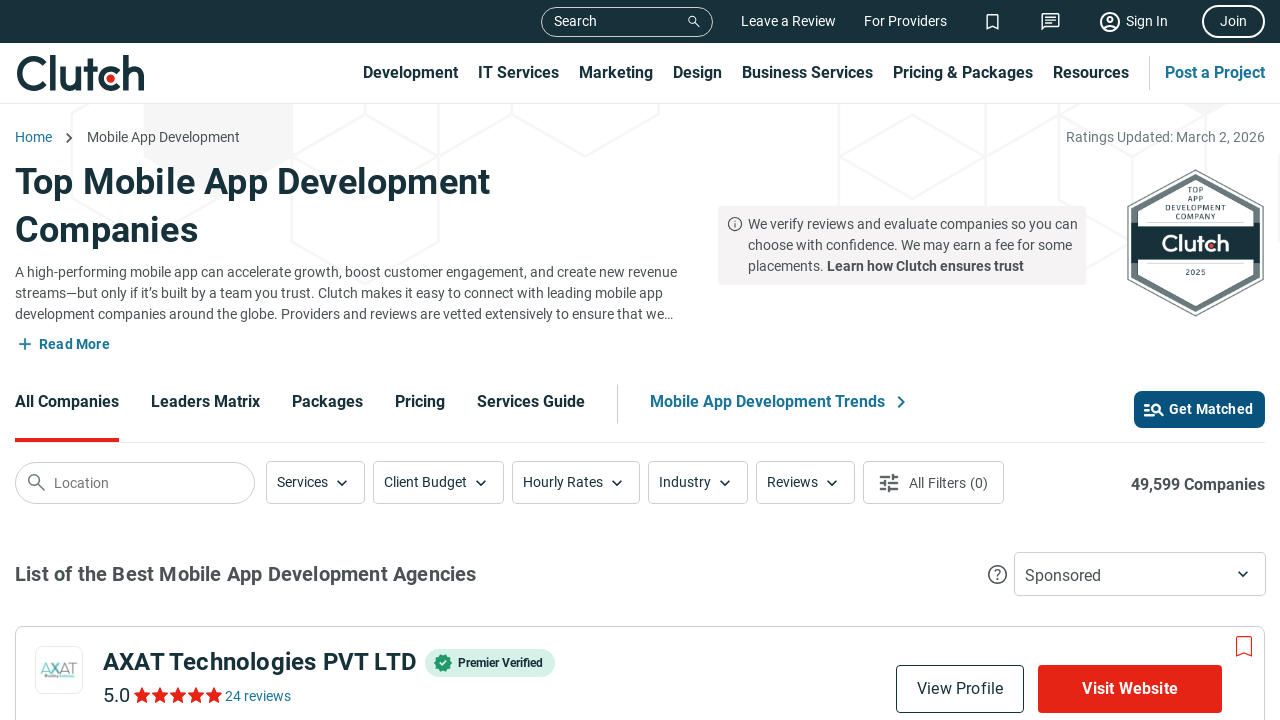

Waited for company listings to load on page 1
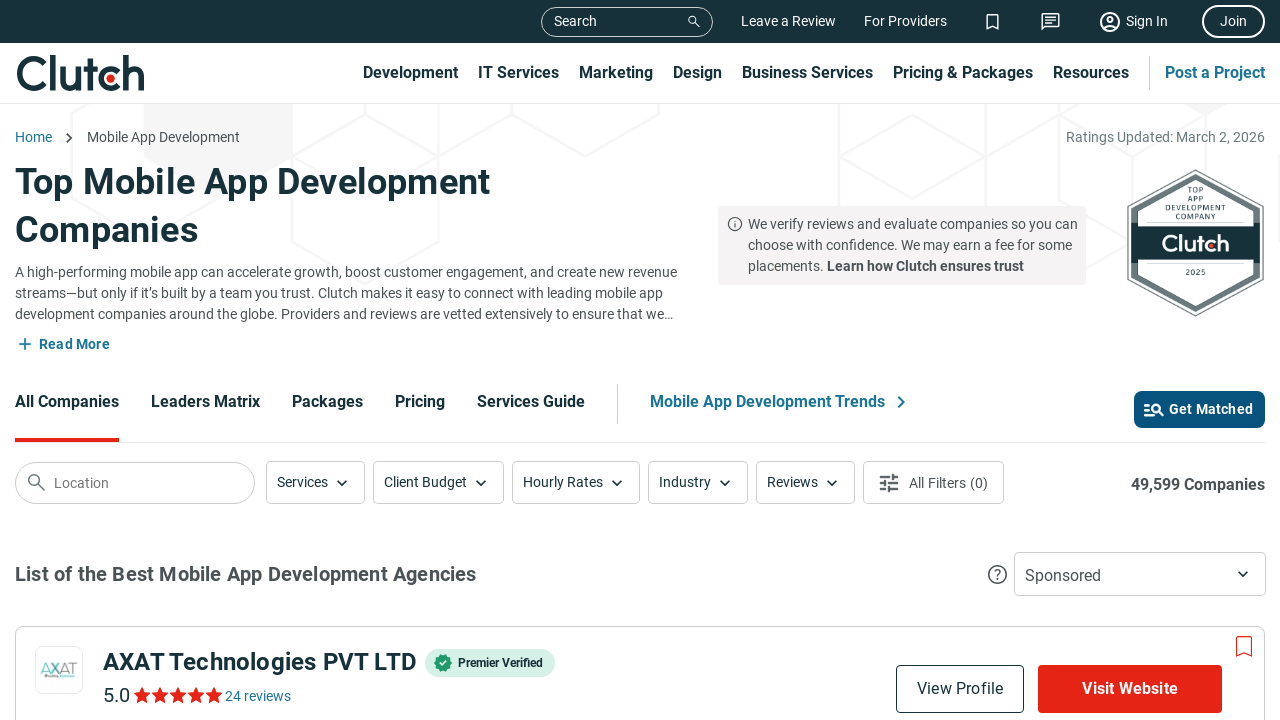

Opened a new tab for page 2
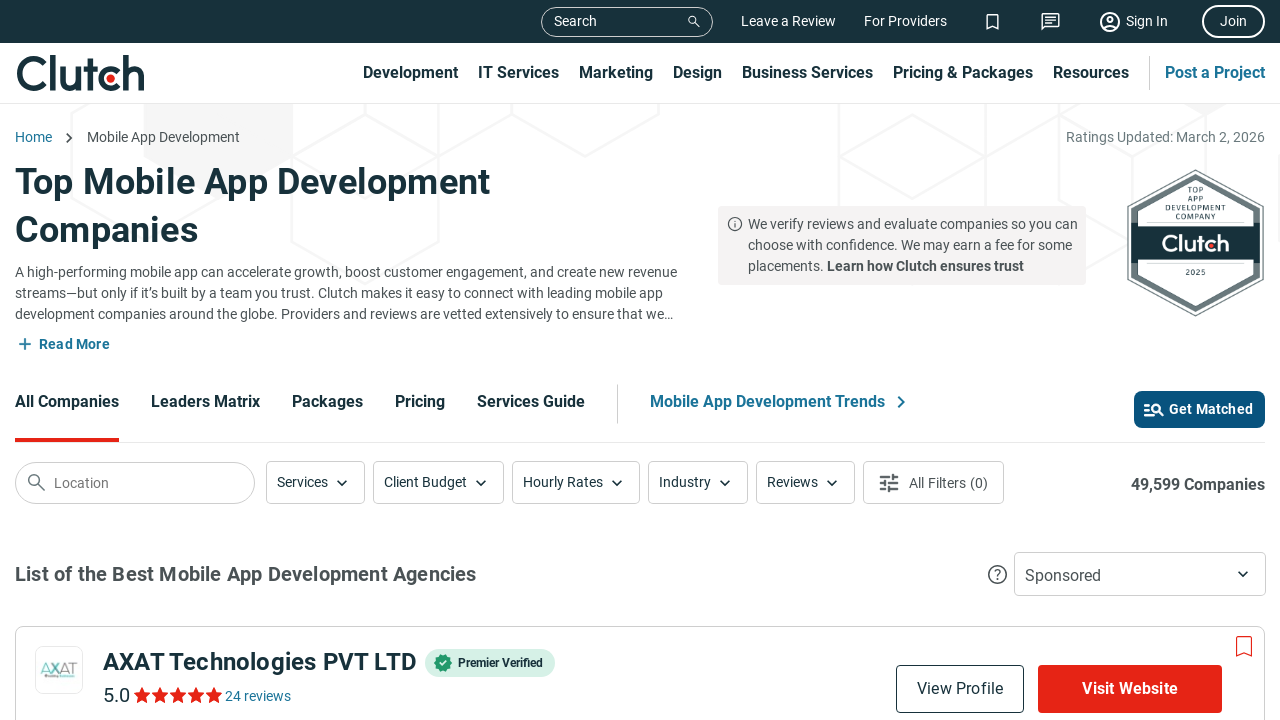

Navigated to page 2 of mobile developers directory
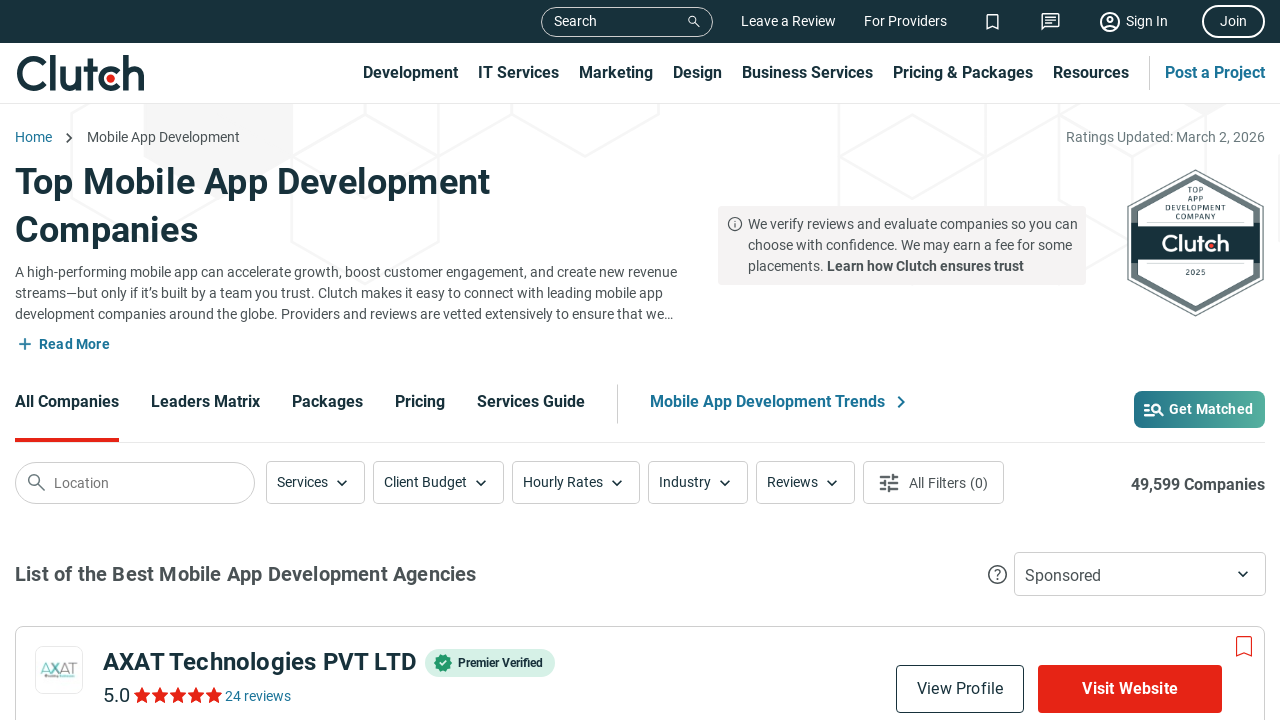

Waited for company listings to load on page 2
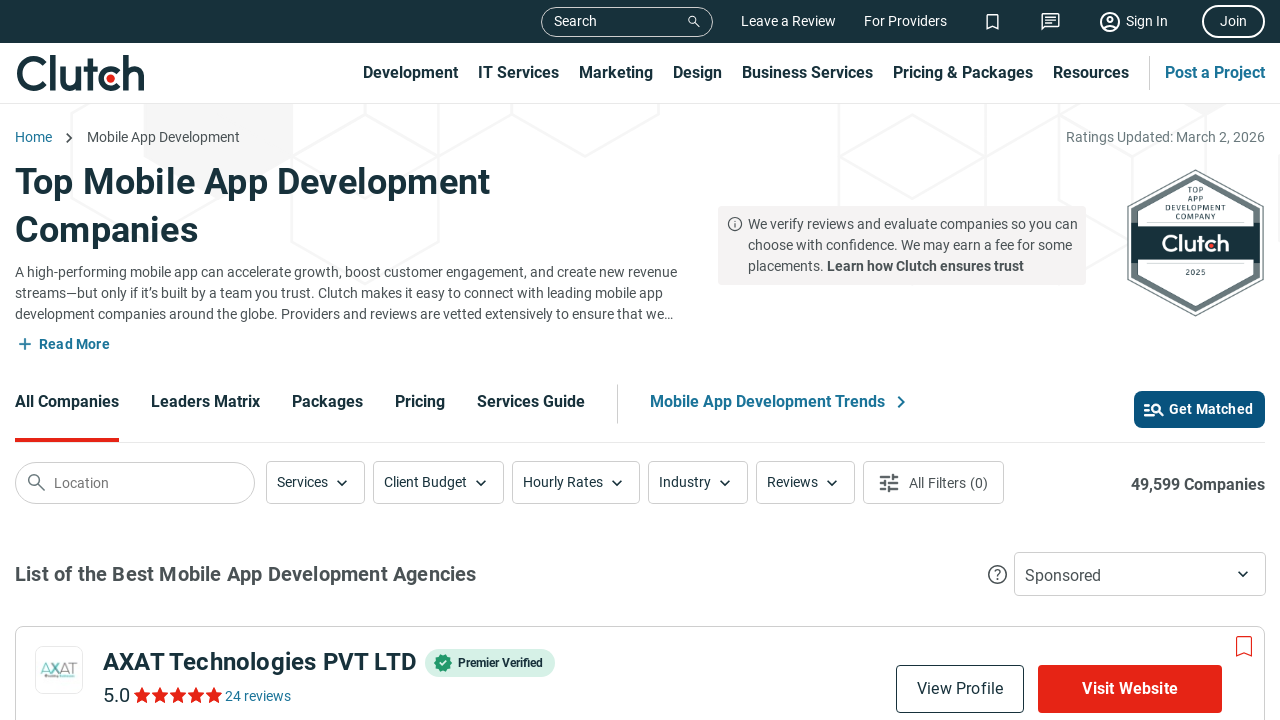

Closed page 2 tab
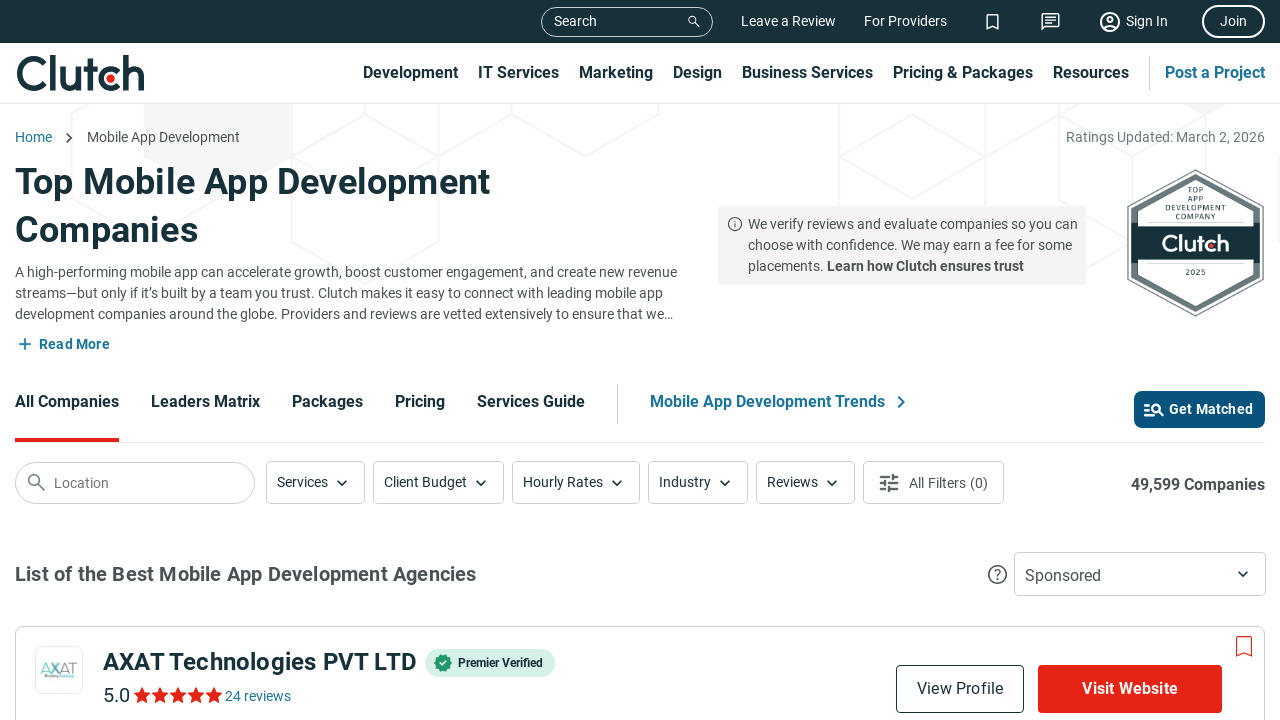

Verified page 1 company listings are still visible after closing page 2
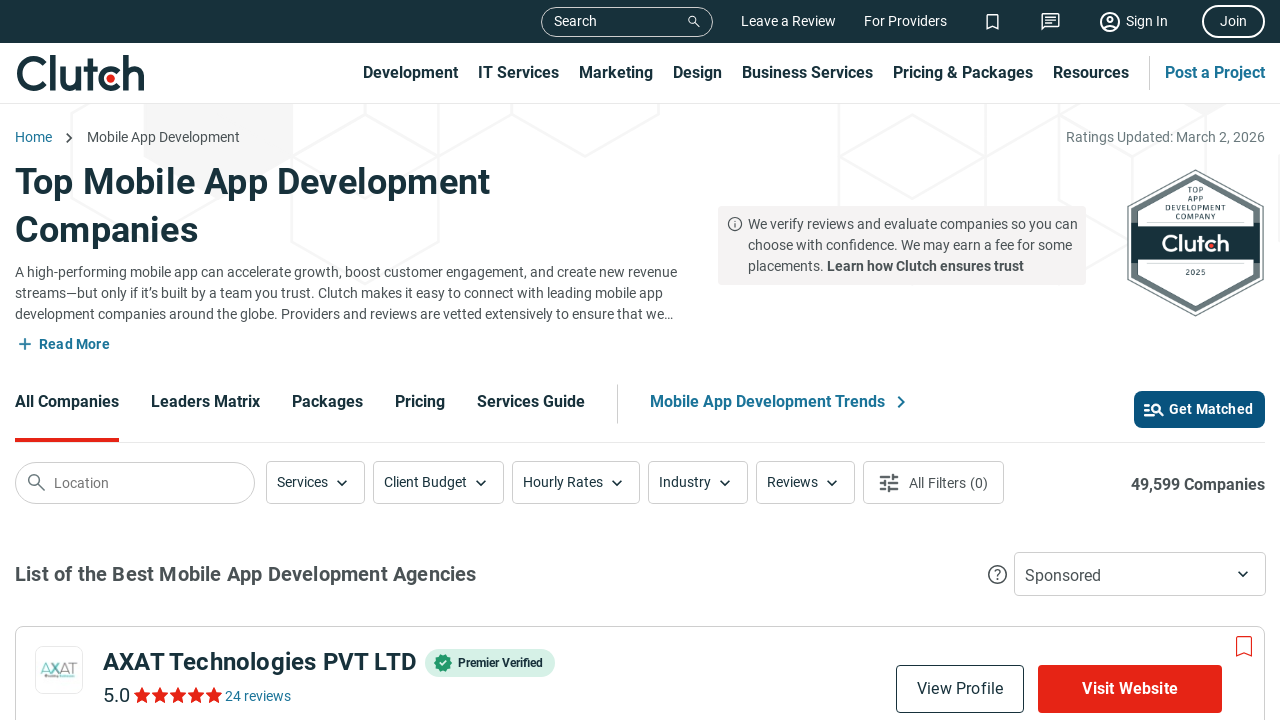

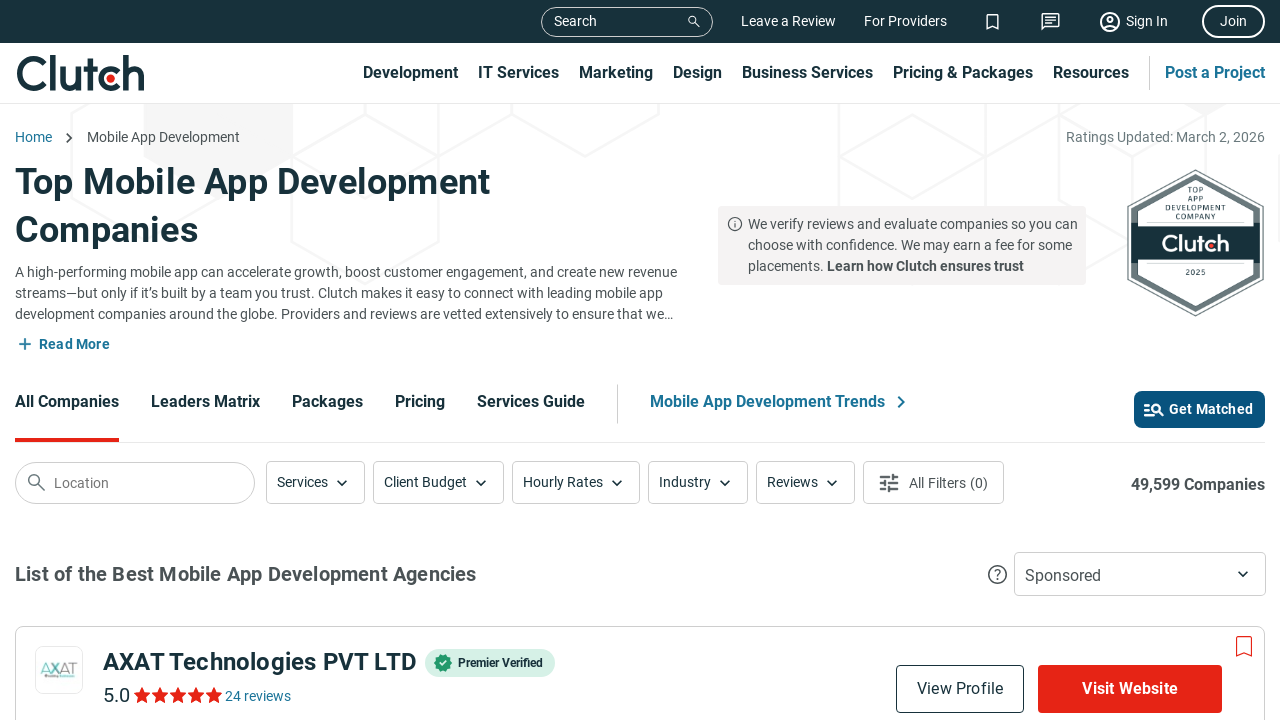